Tests login functionality on a practice page by filling username and password fields, selecting checkboxes, and submitting the form to verify successful login

Starting URL: https://rahulshettyacademy.com/locatorspractice/

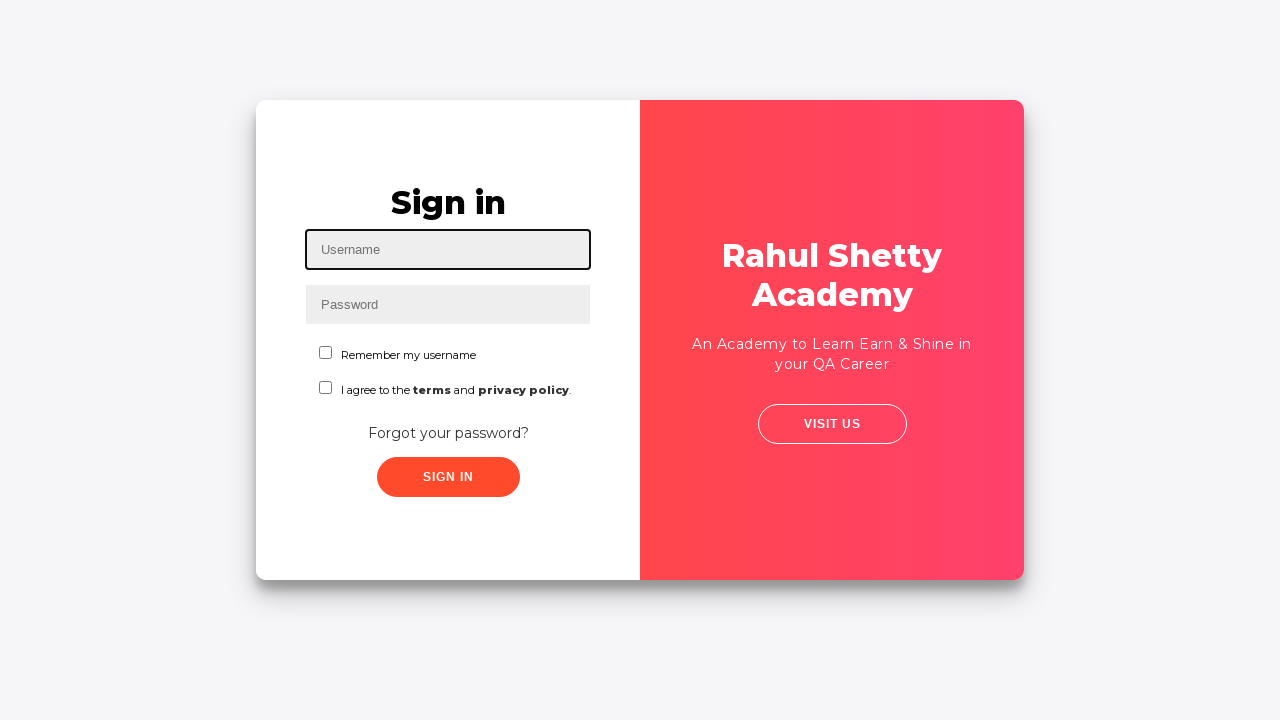

Filled username field with 'Hassan' on #inputUsername
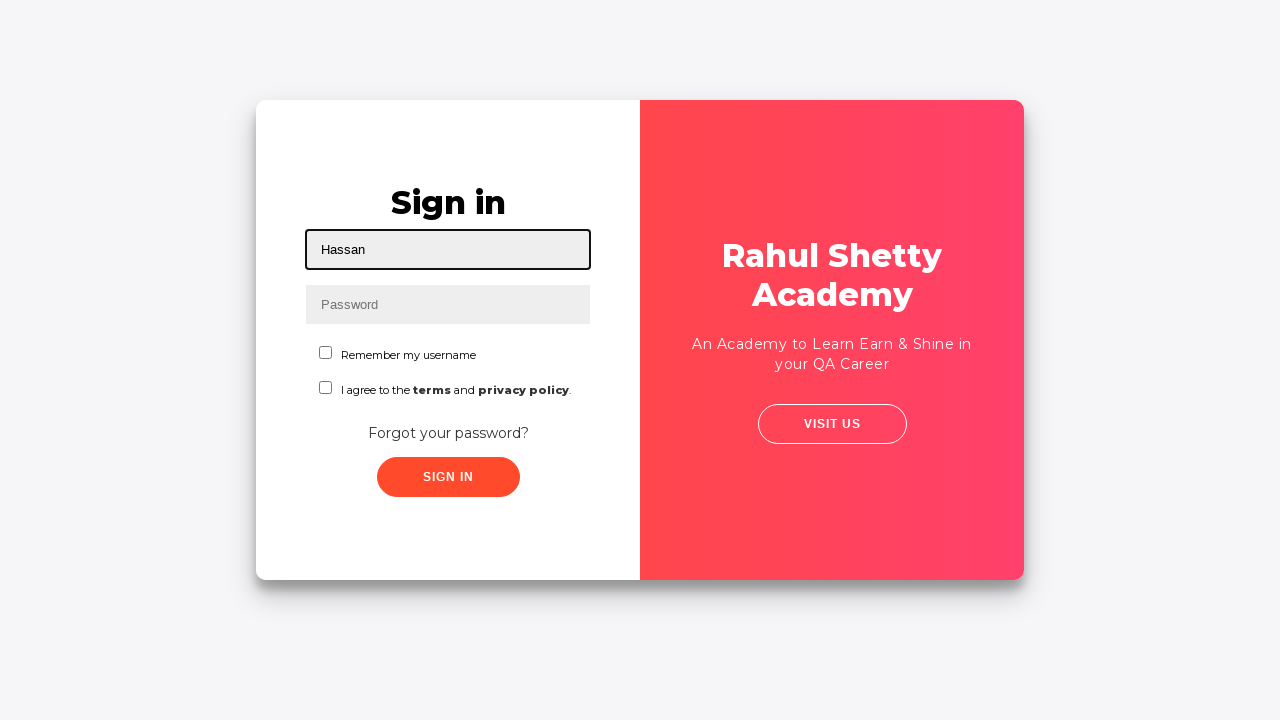

Filled password field with 'rahulshettyacademy' on input[type*='pass']
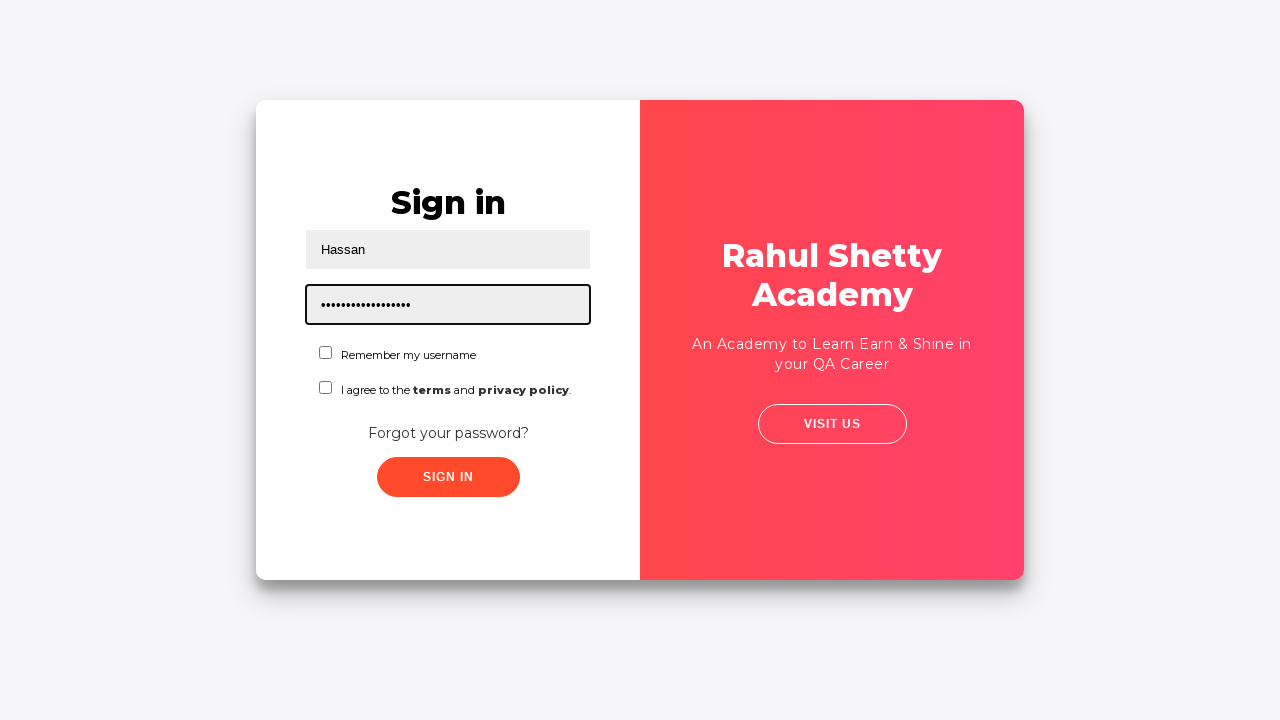

Clicked first checkbox at (326, 352) on #chkboxOne
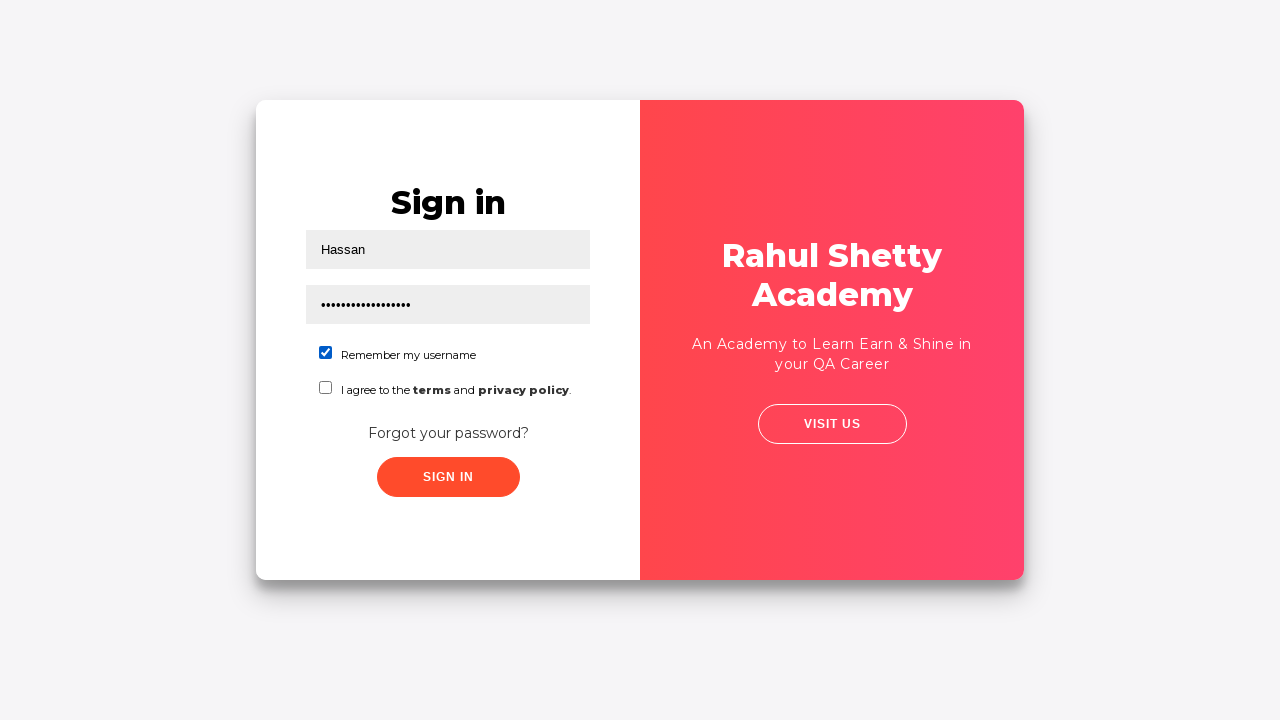

Clicked second checkbox at (326, 388) on #chkboxTwo
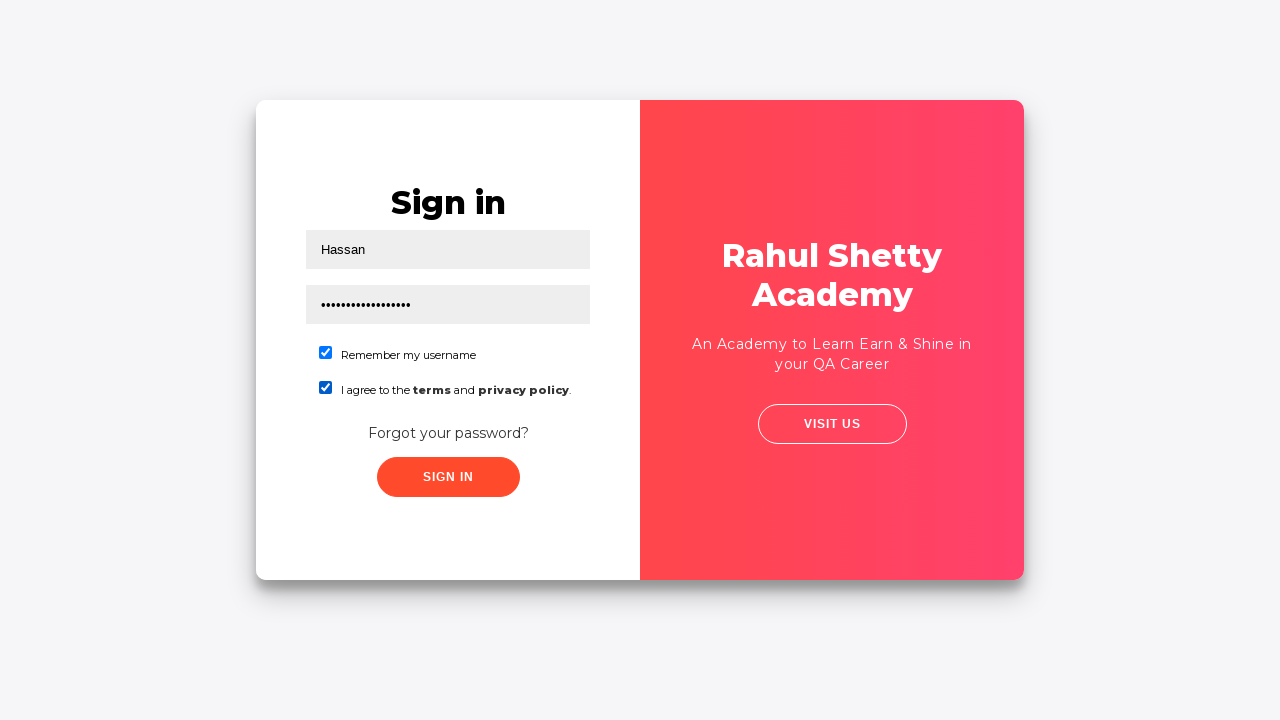

Clicked submit button to log in at (448, 477) on button[type='submit']
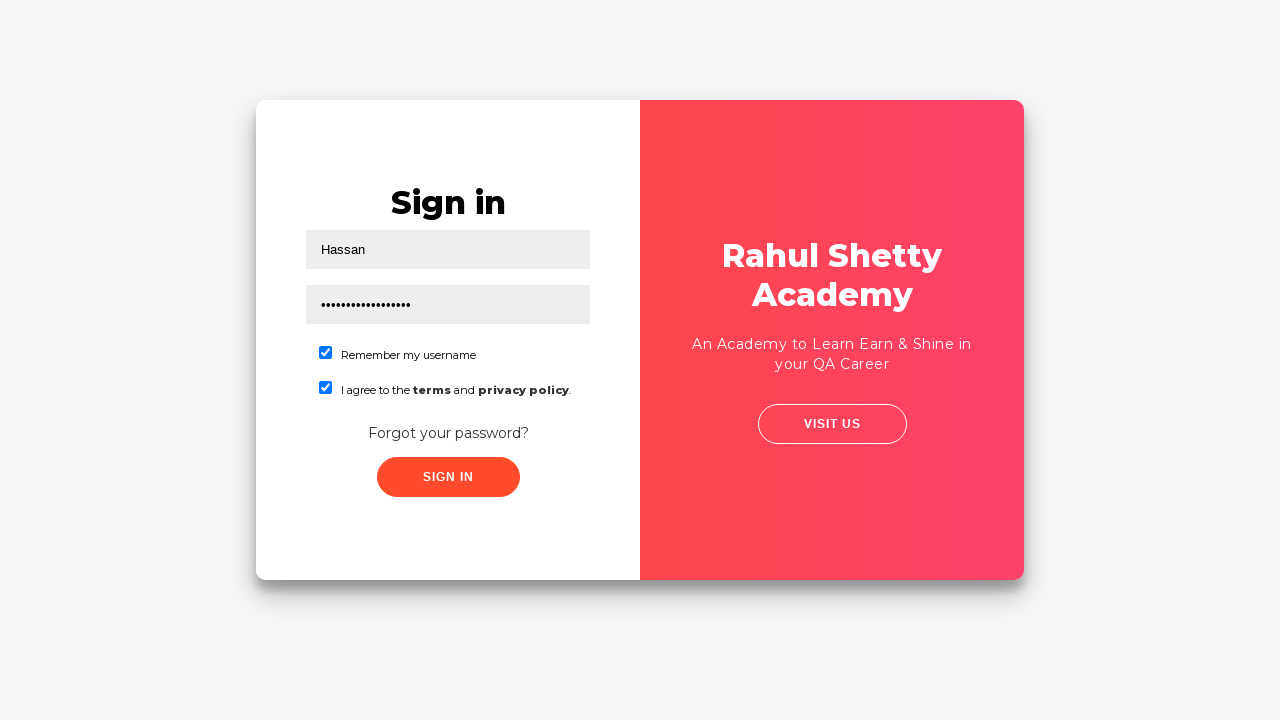

Success message appeared: 'You are successfully logged in.'
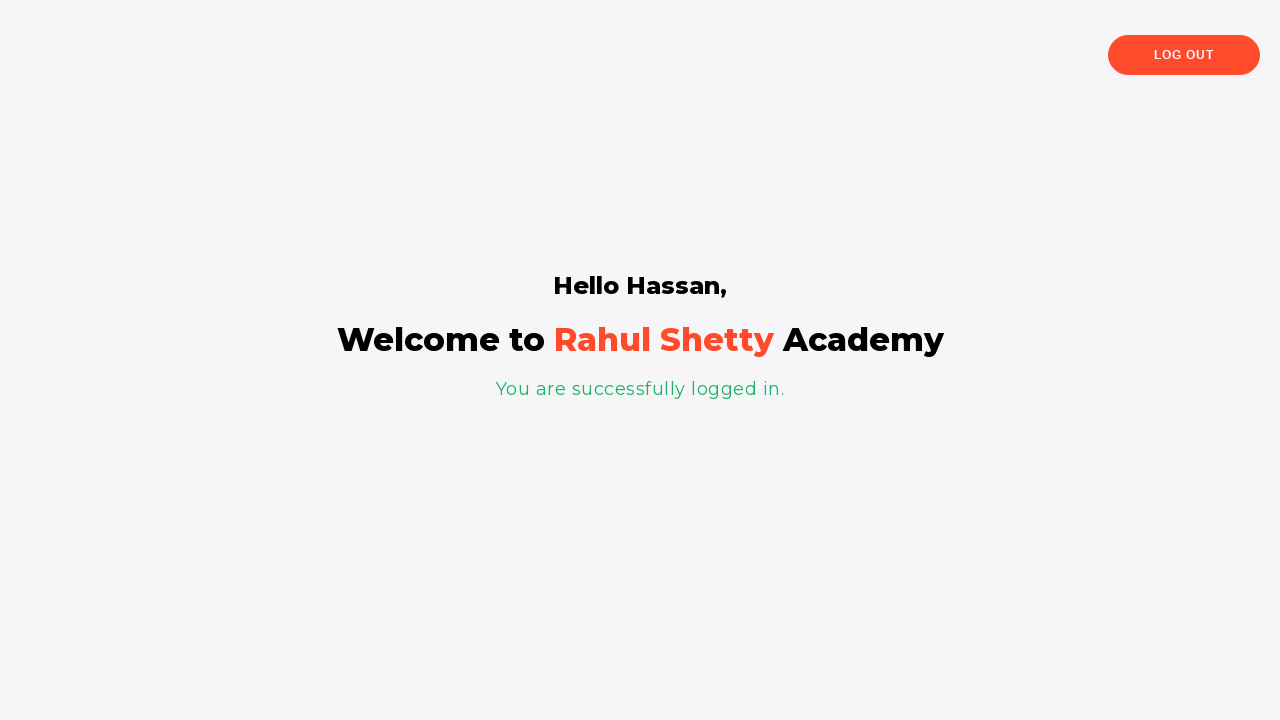

Greeting message displayed in login container
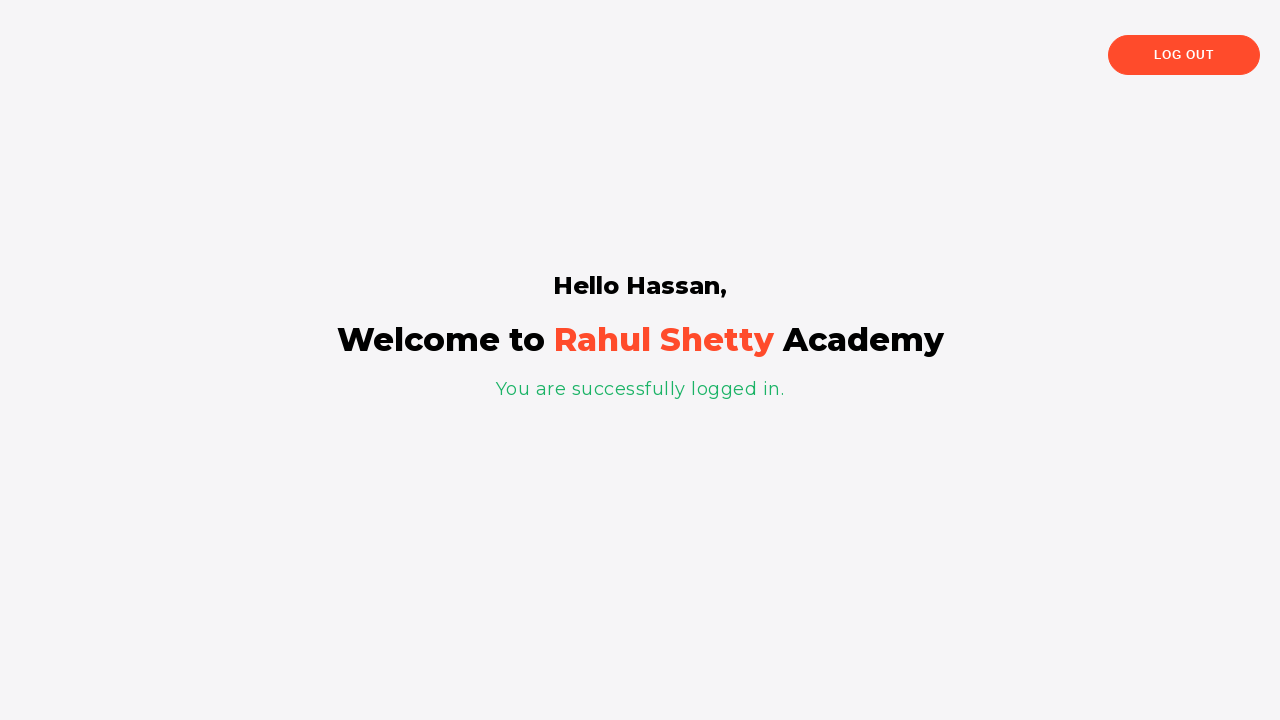

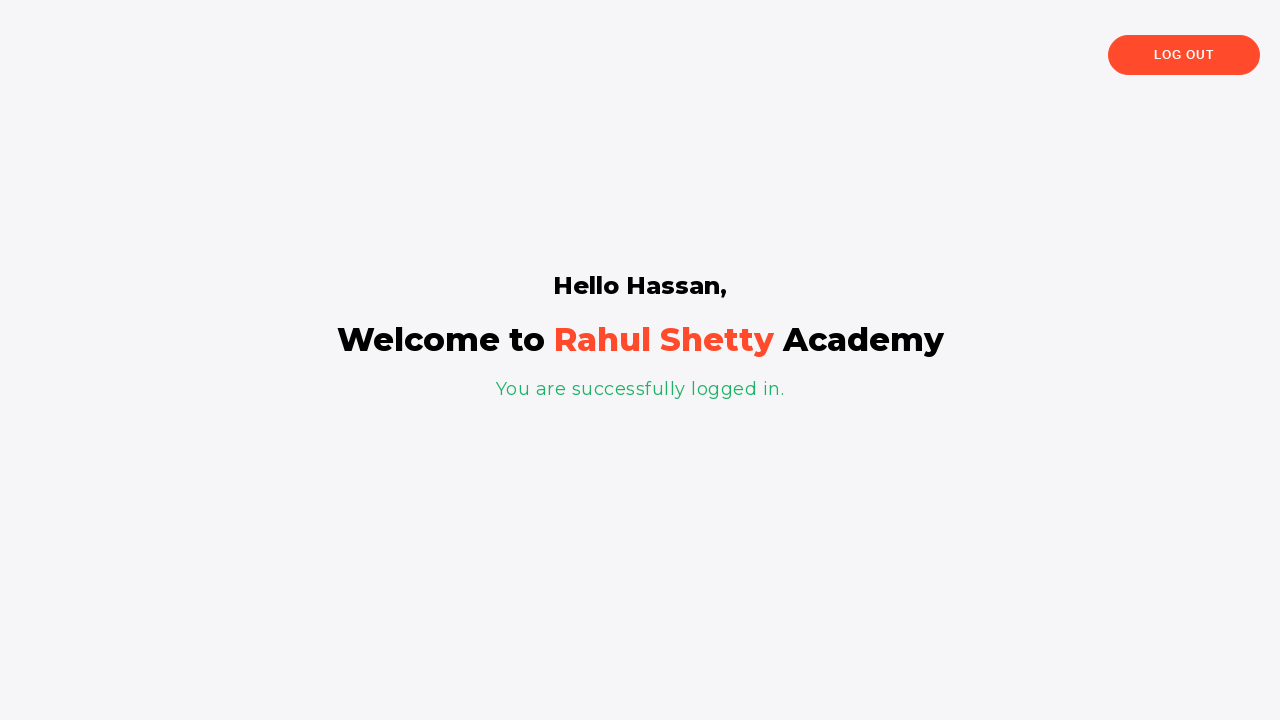